Tests drag and drop functionality by dragging column A to column B

Starting URL: https://the-internet.herokuapp.com/drag_and_drop

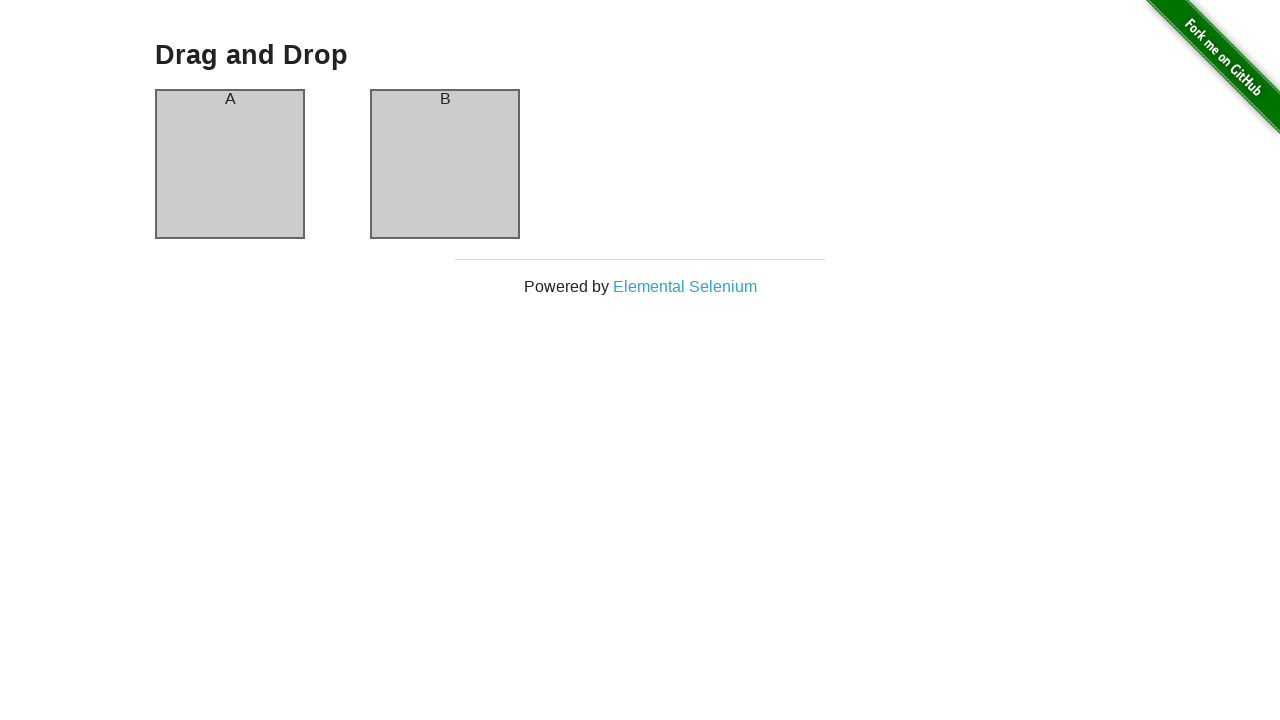

Located column A element for drag source
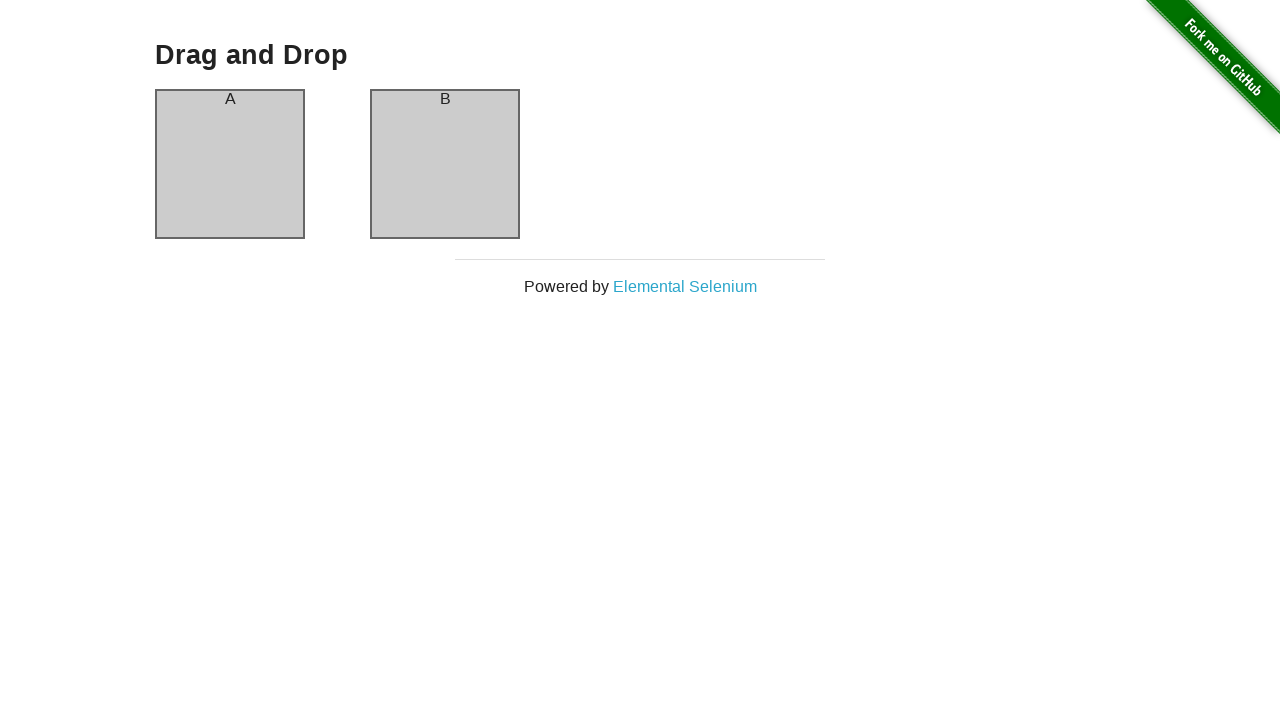

Located column B element for drop target
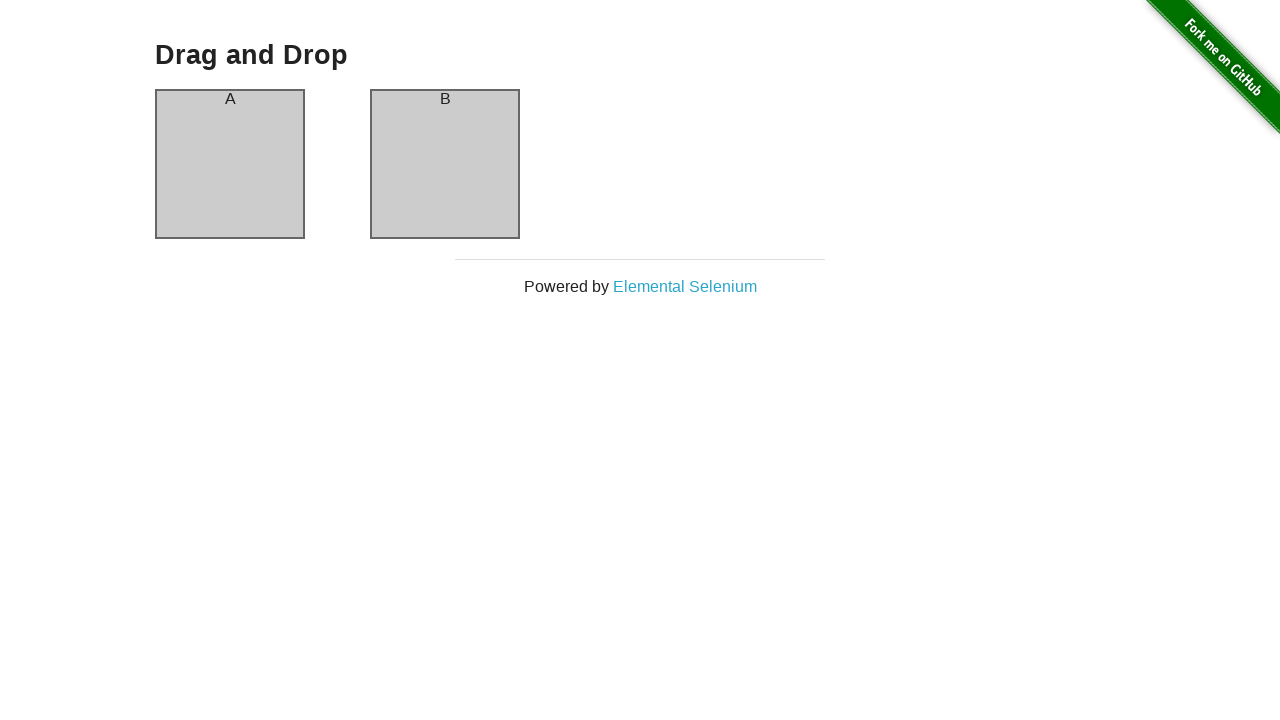

Column A element is now visible
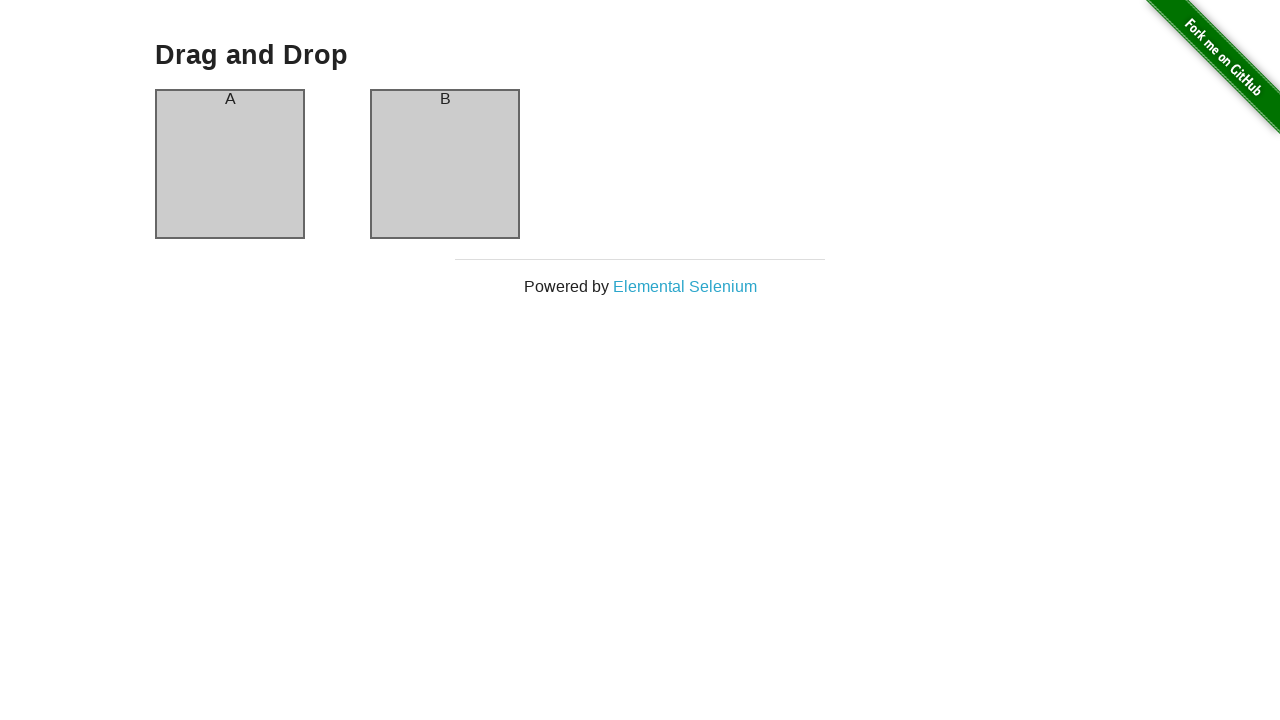

Column B element is now visible
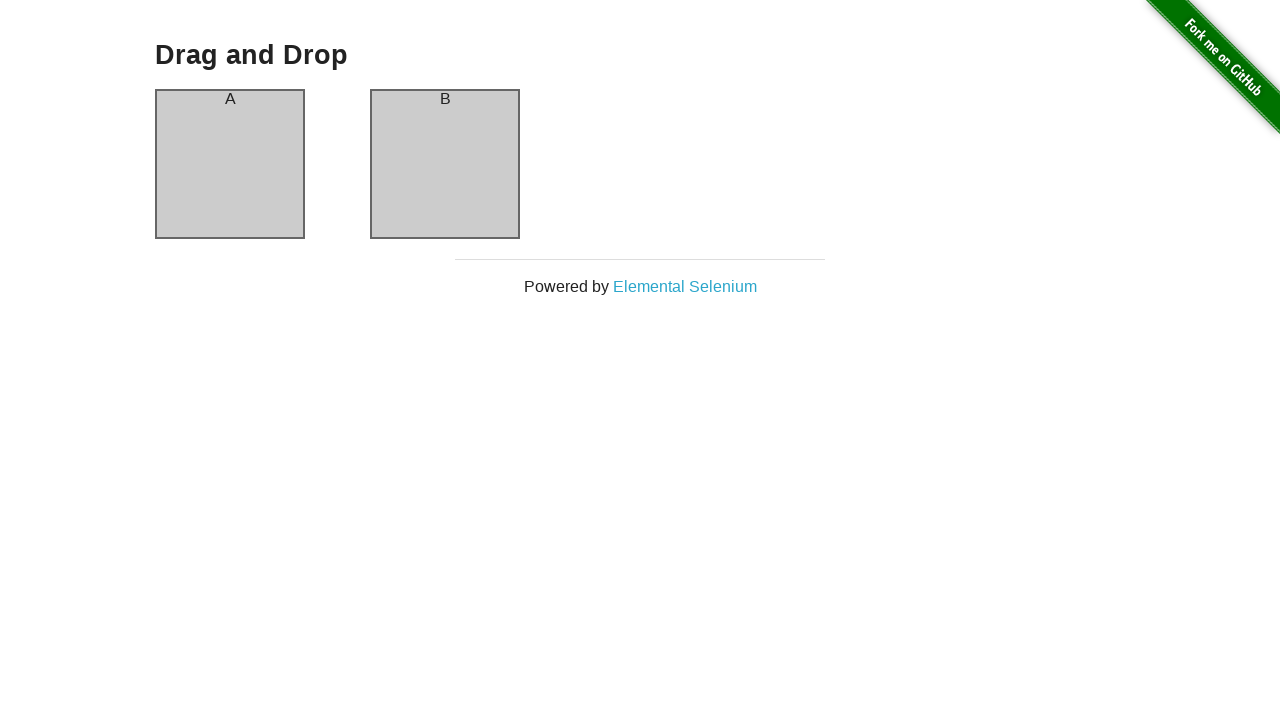

Dragged column A to column B successfully at (445, 164)
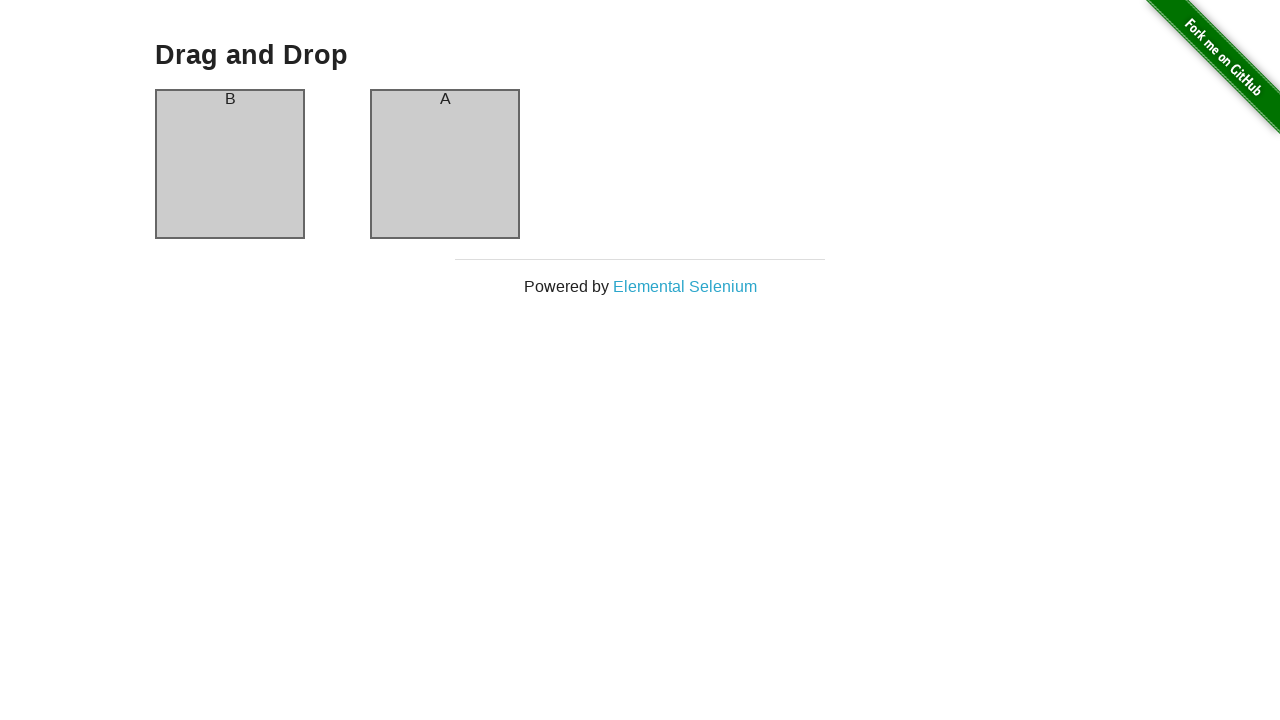

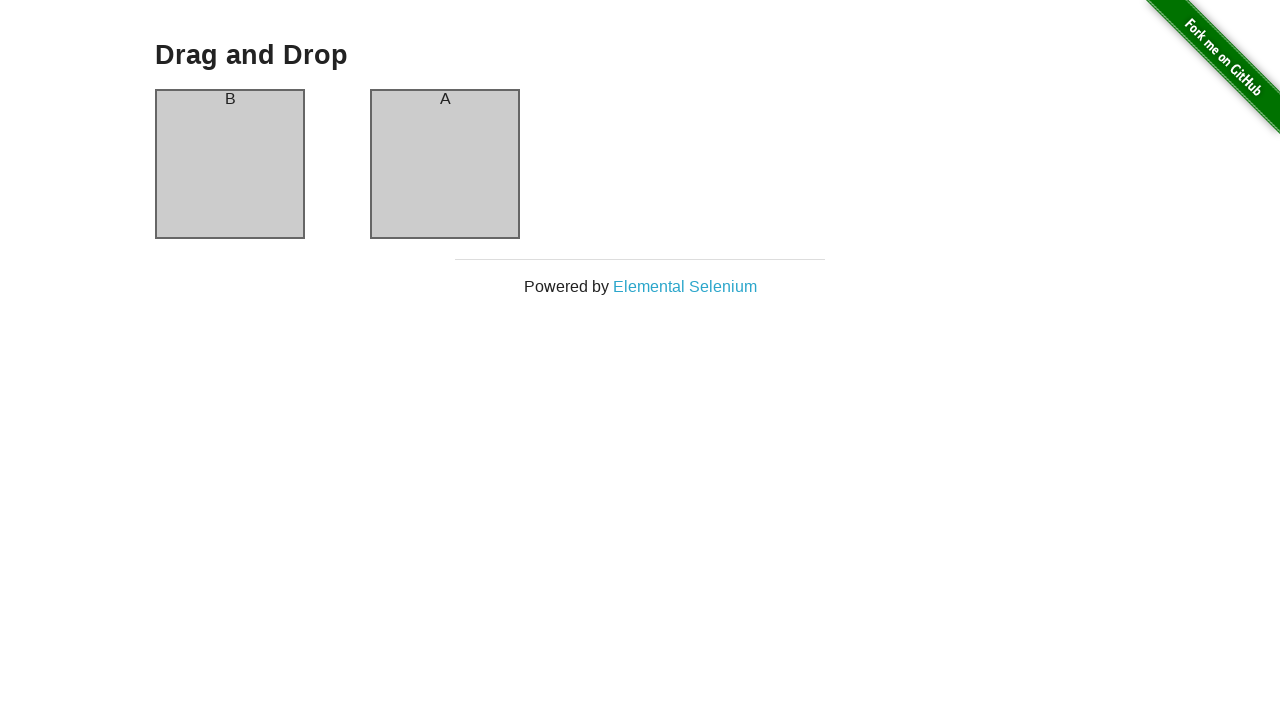